Tests browser back navigation by clicking a "More" link, navigating to a new page, then using browser back to return to the original page

Starting URL: https://kristinek.github.io/site/examples/po

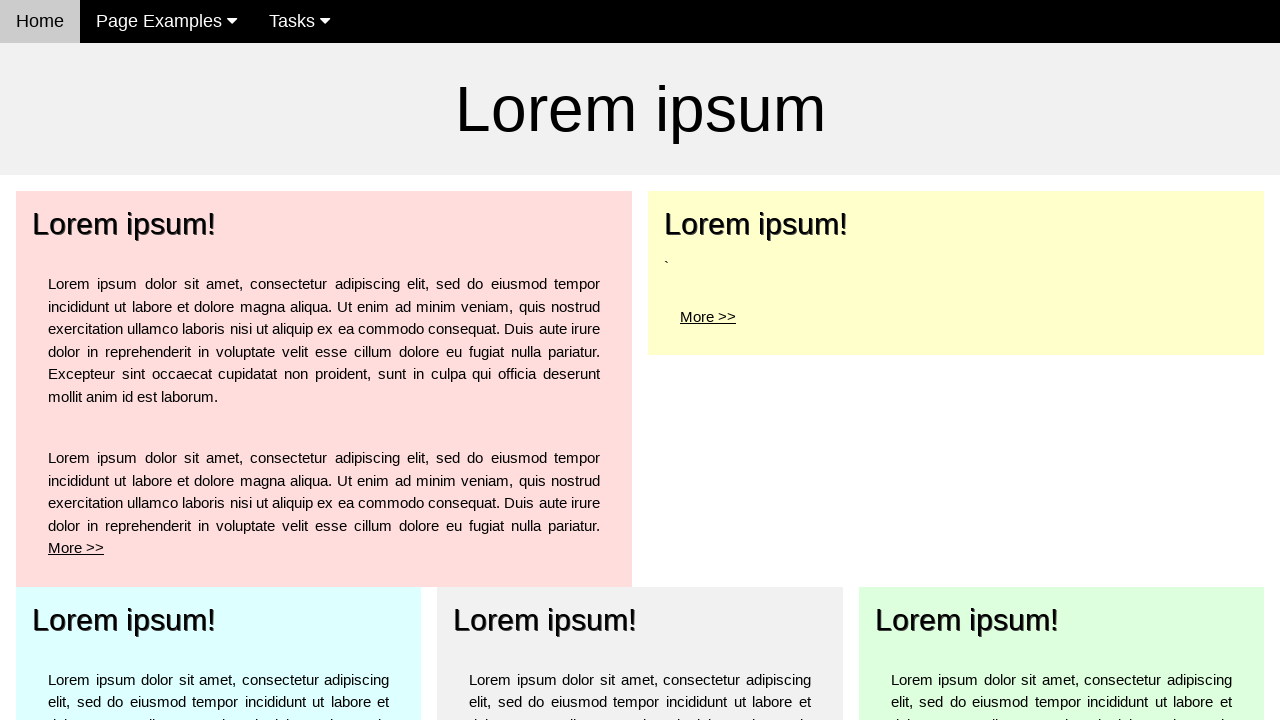

Clicked 'More' link at (76, 548) on a:has-text('More')
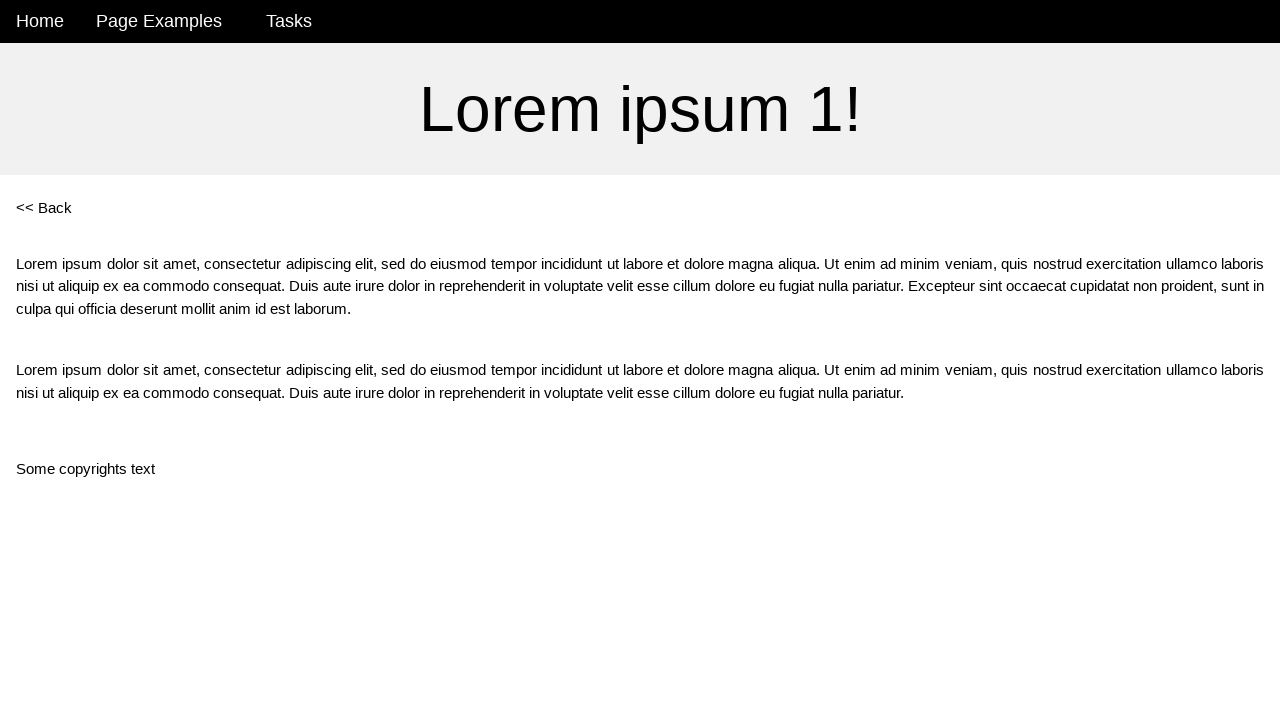

Navigated to new page (po1) after clicking More link
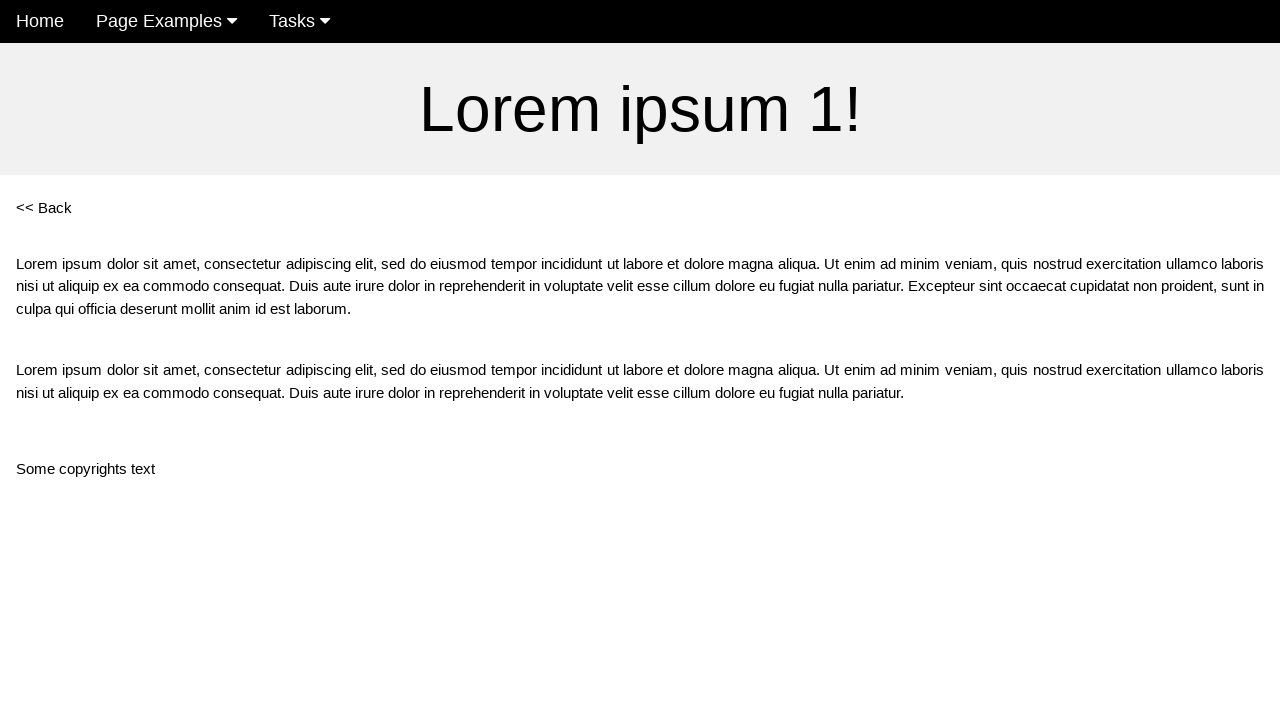

Used browser back button to navigate backward
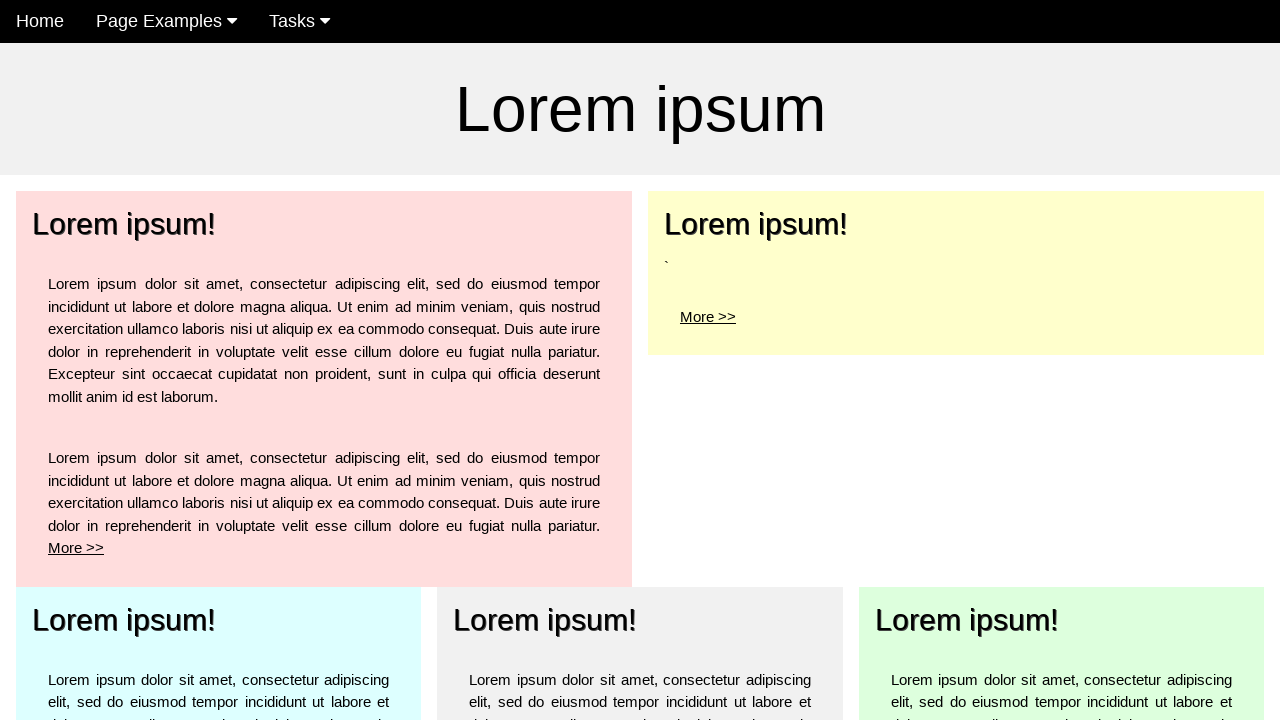

Verified return to original page (po)
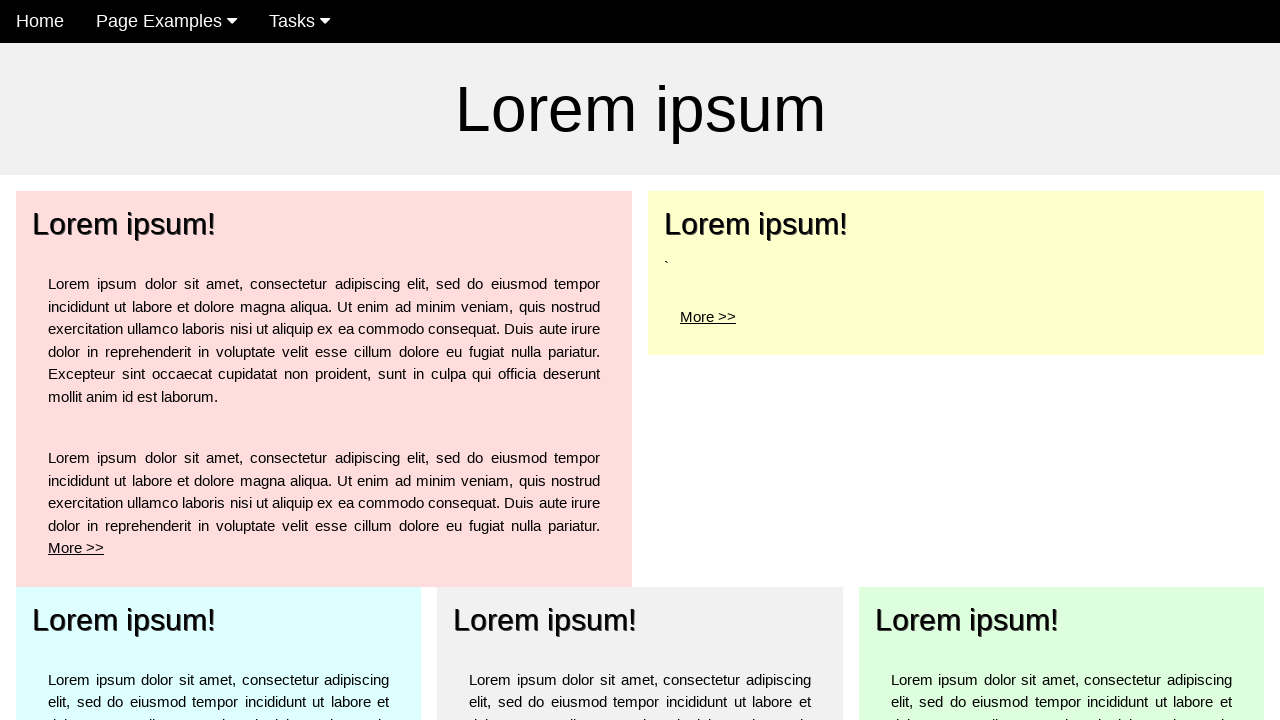

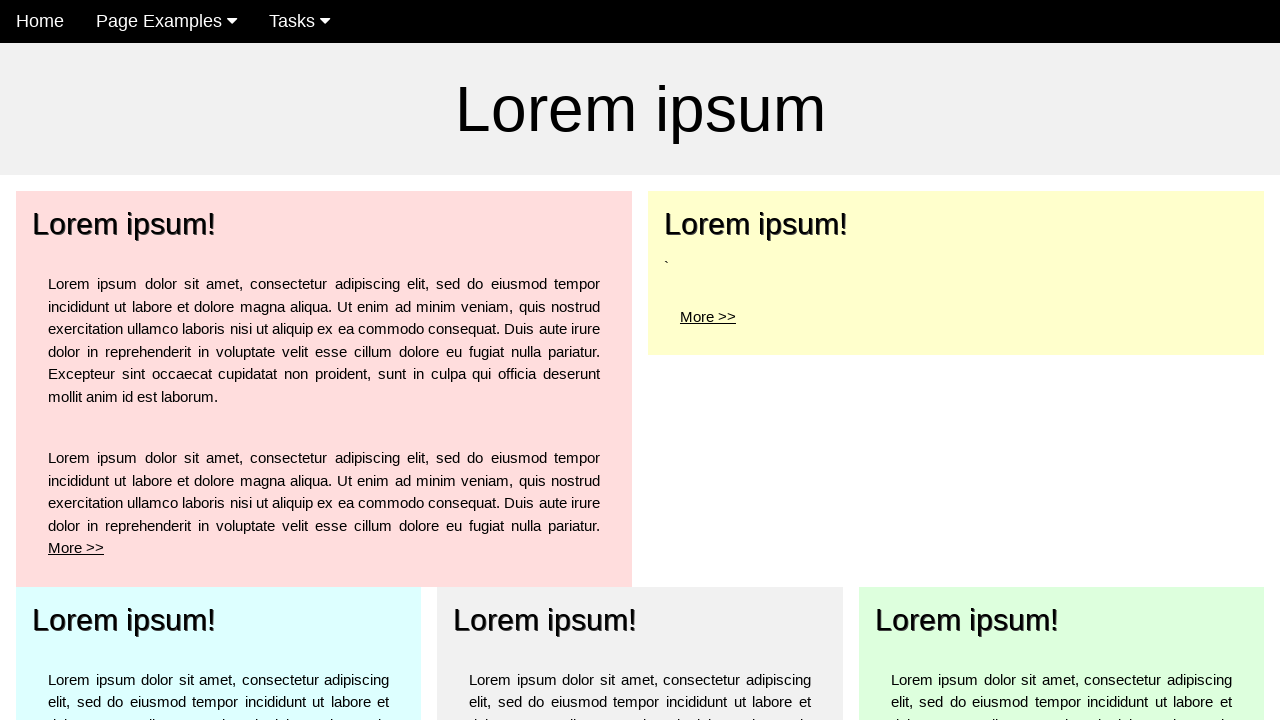